Tests multiple window handling by navigating to the Multiple Windows page, clicking a link that opens a new window, switching between the parent and child windows, and verifying content on both.

Starting URL: https://the-internet.herokuapp.com/

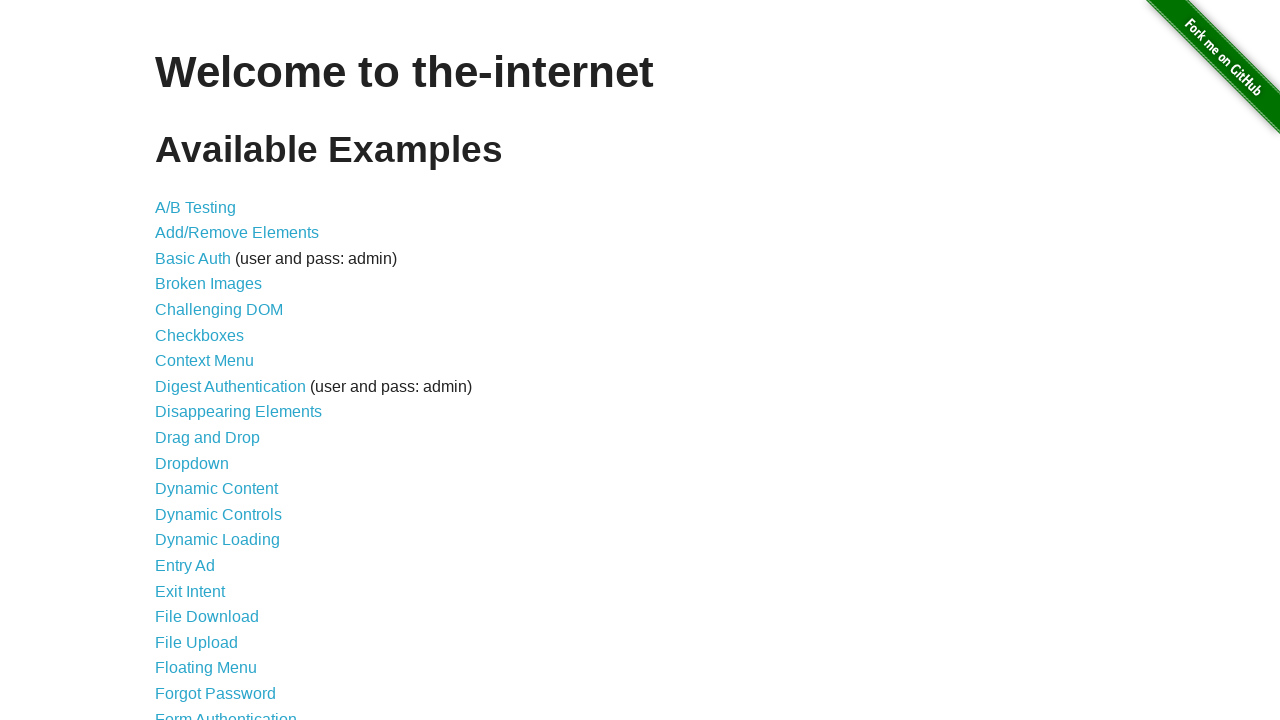

Clicked on 'Multiple Windows' link to navigate to the test page at (218, 369) on text=Multiple Windows
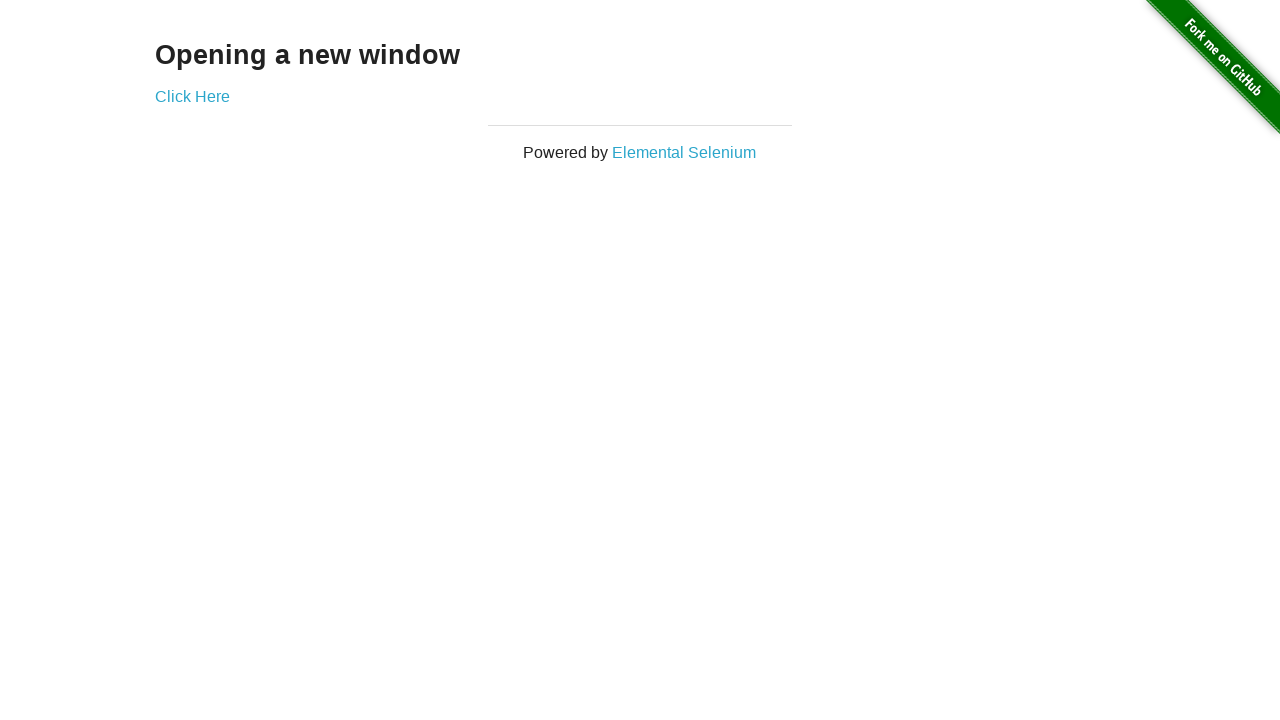

Clicked 'Click Here' link which opened a new window at (192, 96) on text=Click Here
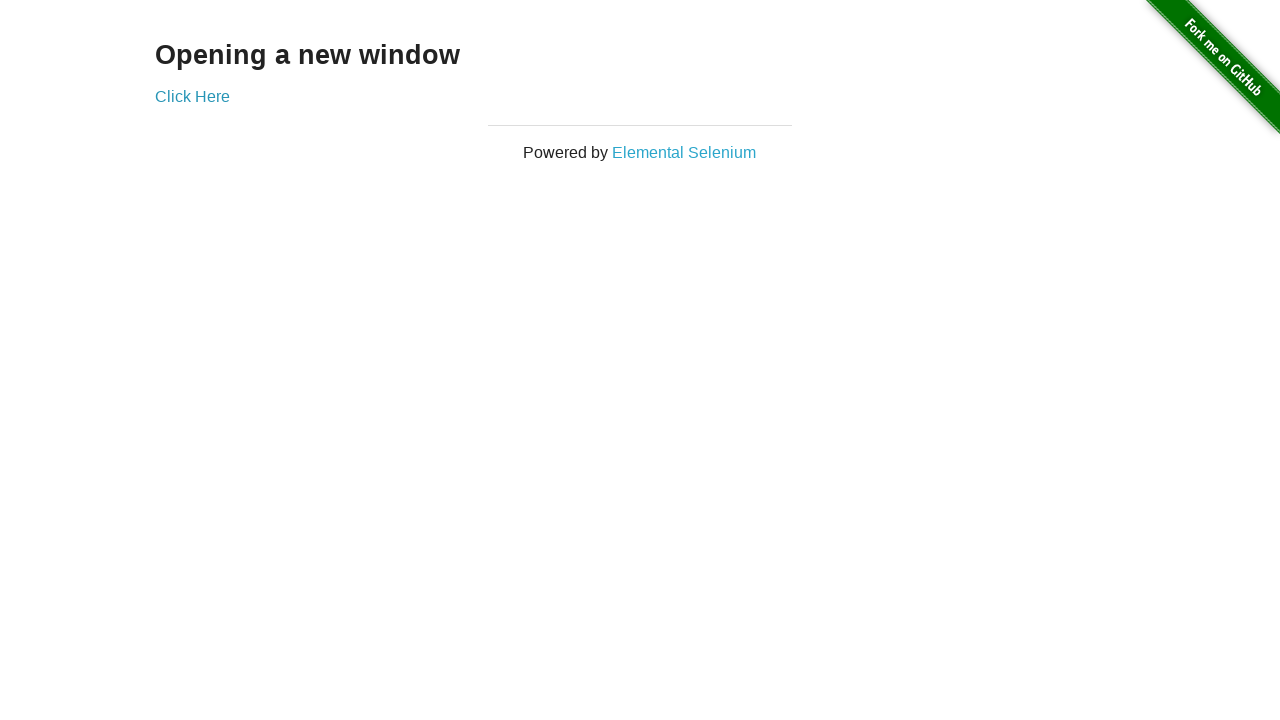

Captured reference to the new child window/page
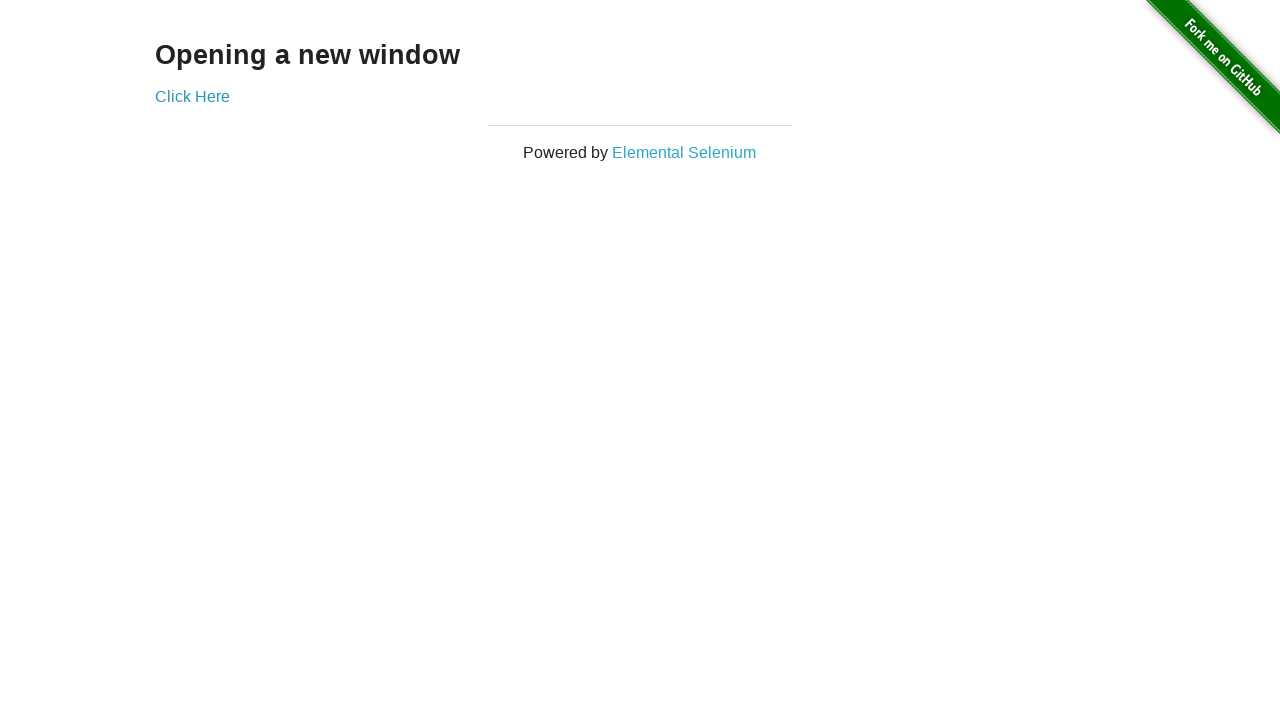

Child window loaded and example content selector became available
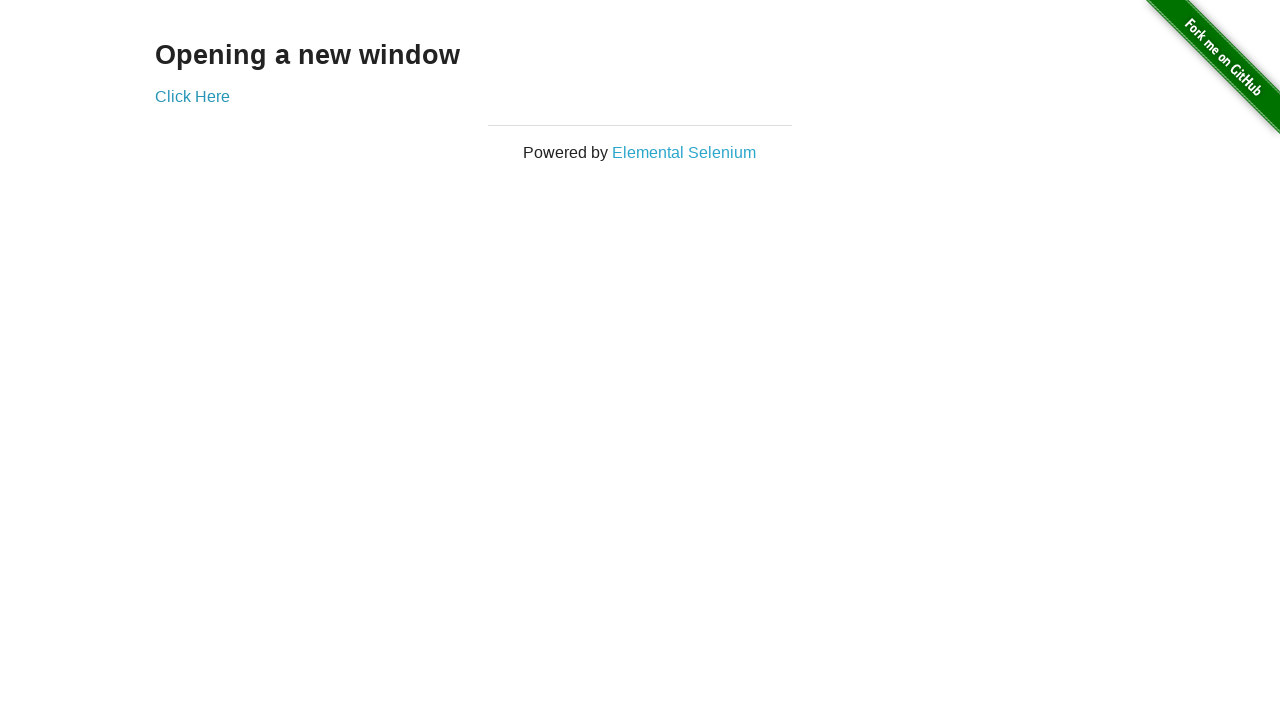

Retrieved text content from child window: '
  New Window
'
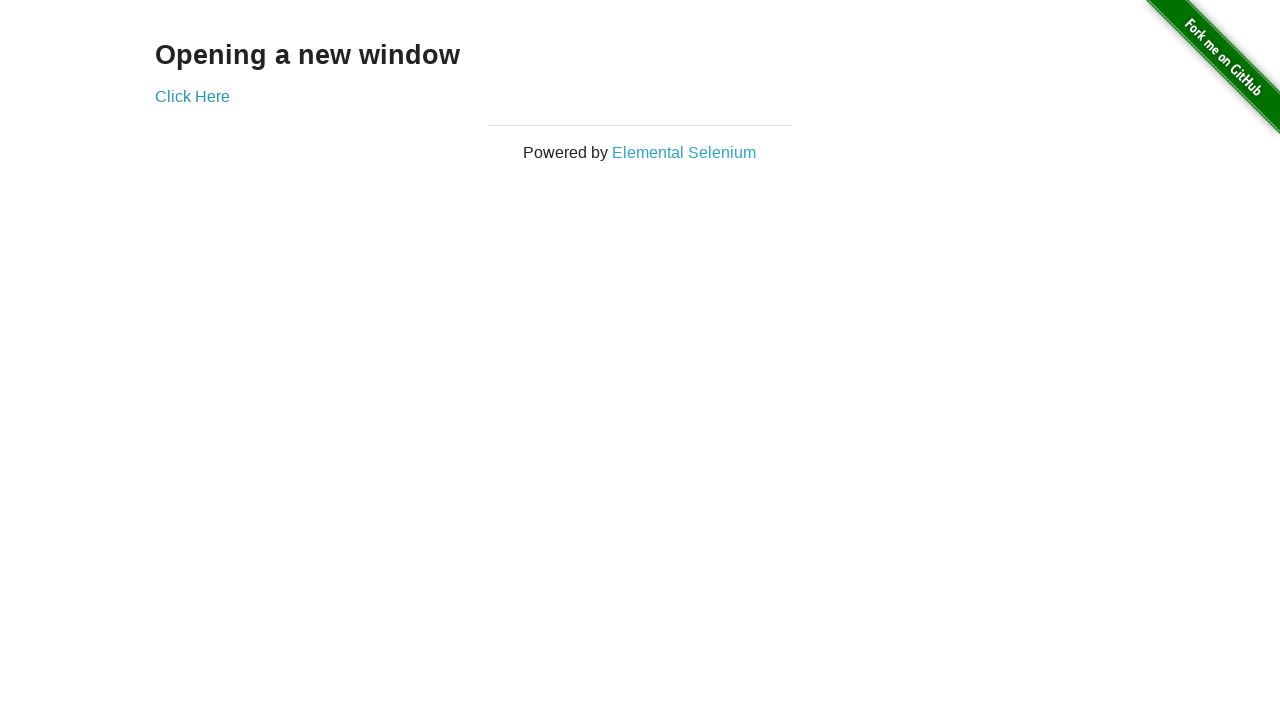

Switched focus back to parent window
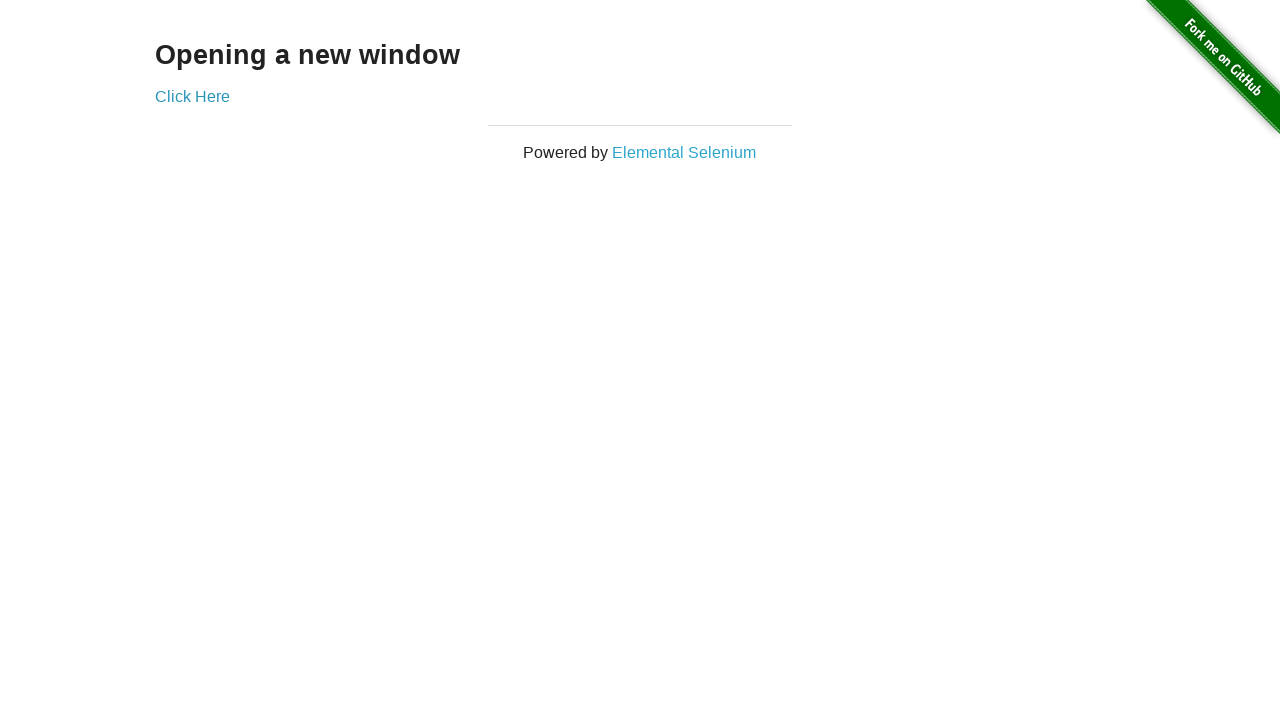

Retrieved text content from parent window: '
  Opening a new window
  Click Here
'
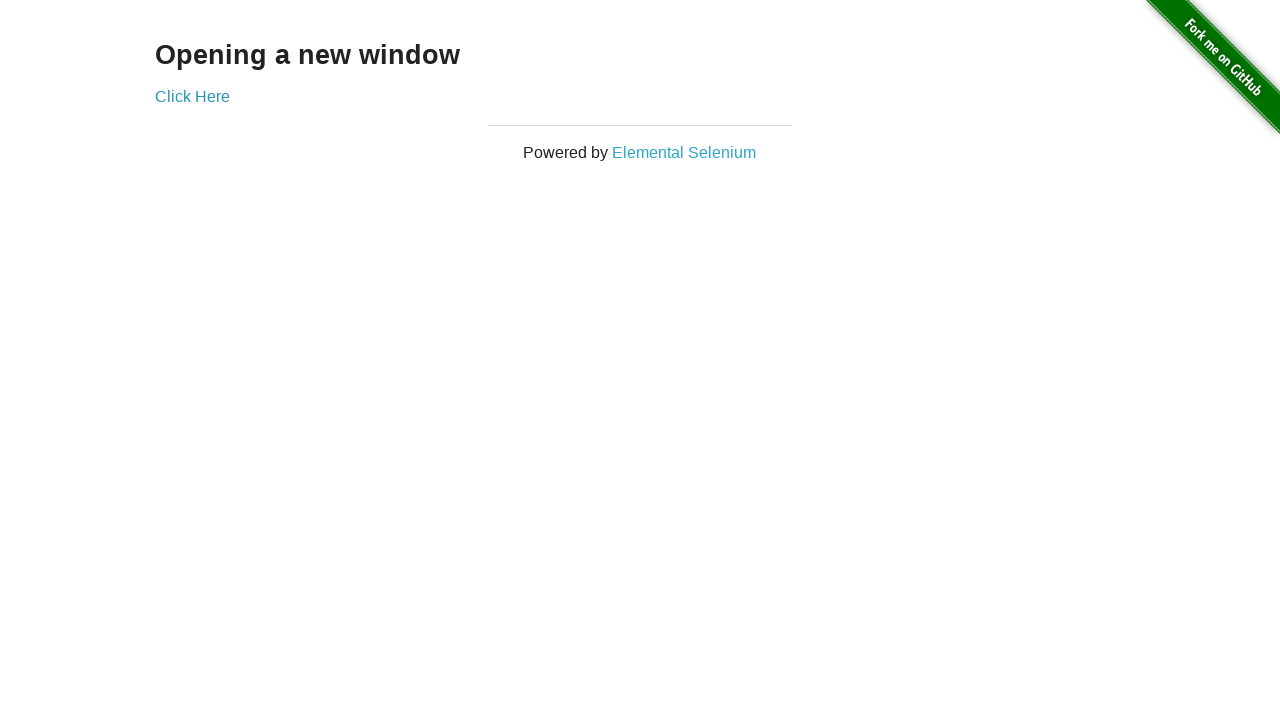

Closed the child window
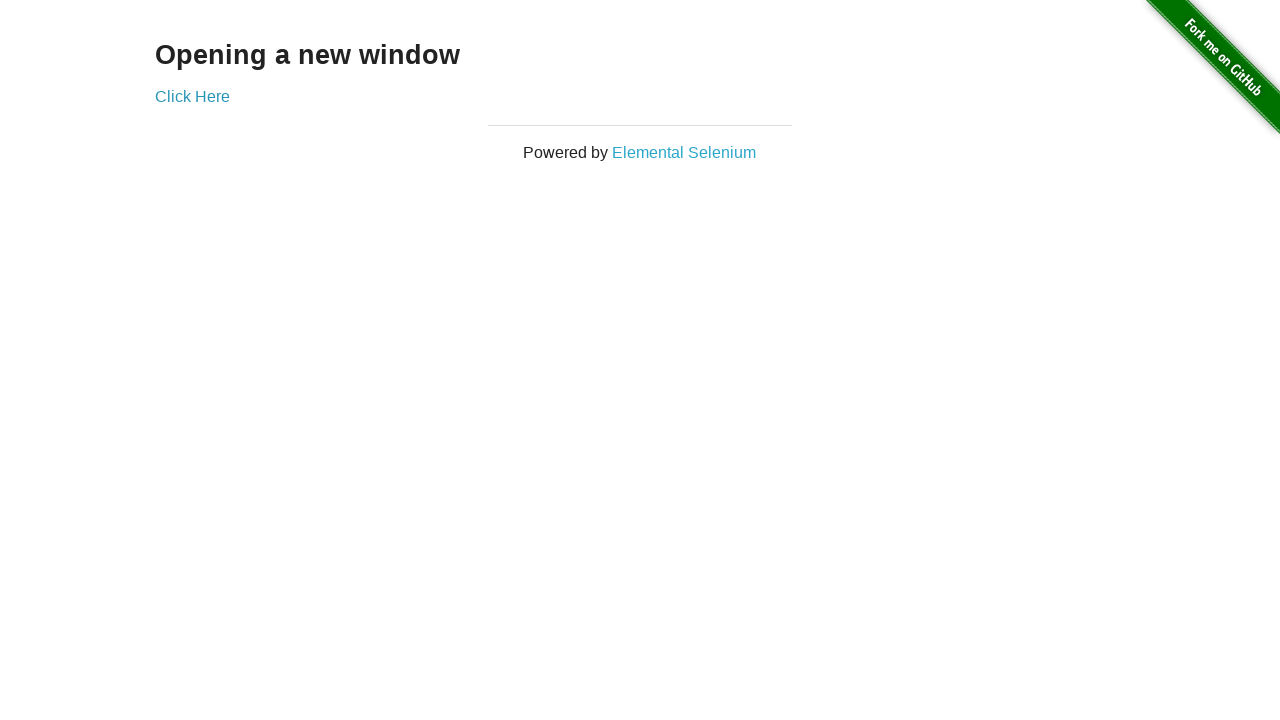

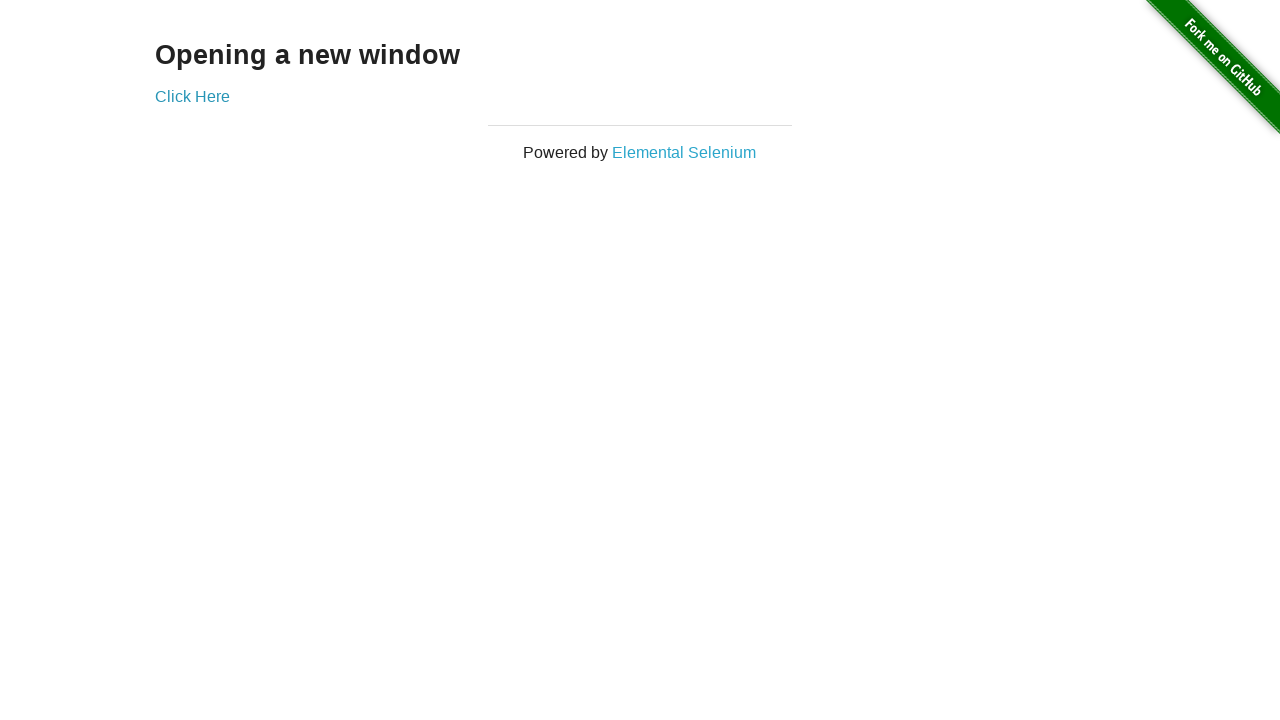